Tests clicking a teal button that triggers a confirm dialog, dismisses it, and verifies the response text shows denial message.

Starting URL: https://kristinek.github.io/site/examples/alerts_popups

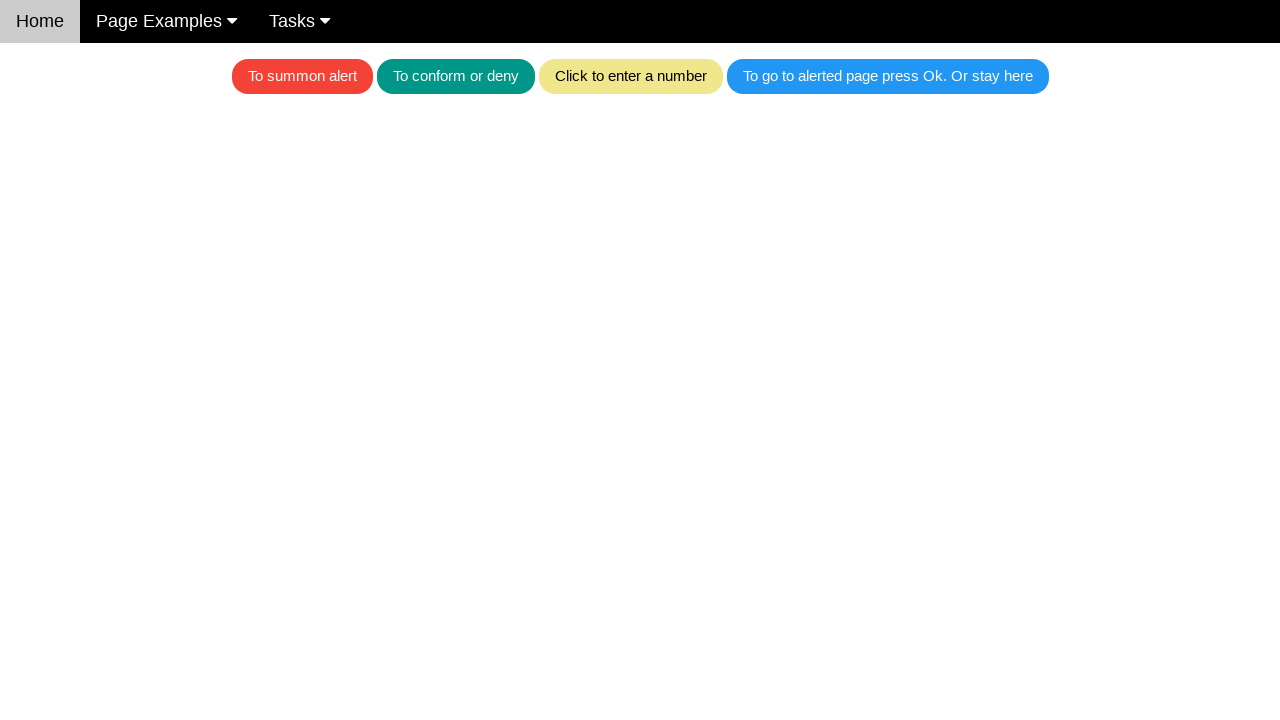

Set up dialog handler to dismiss confirm dialogs
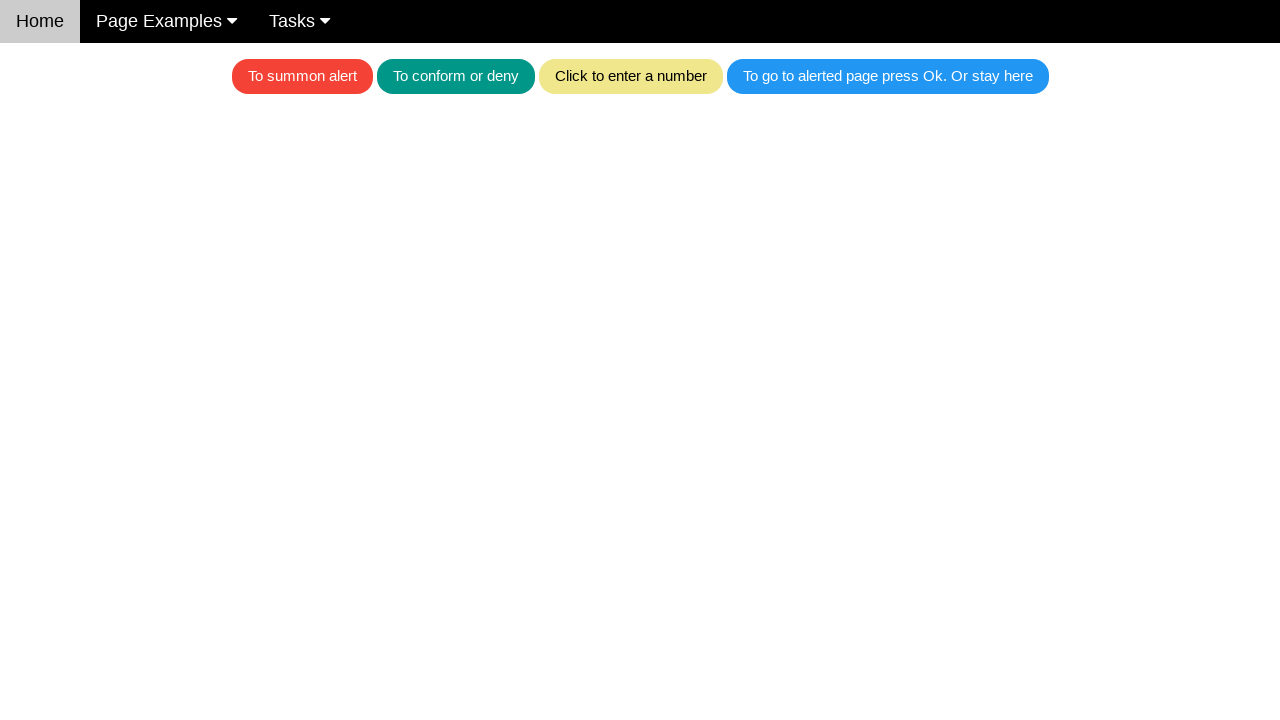

Clicked teal button to trigger confirm dialog at (456, 76) on .w3-teal
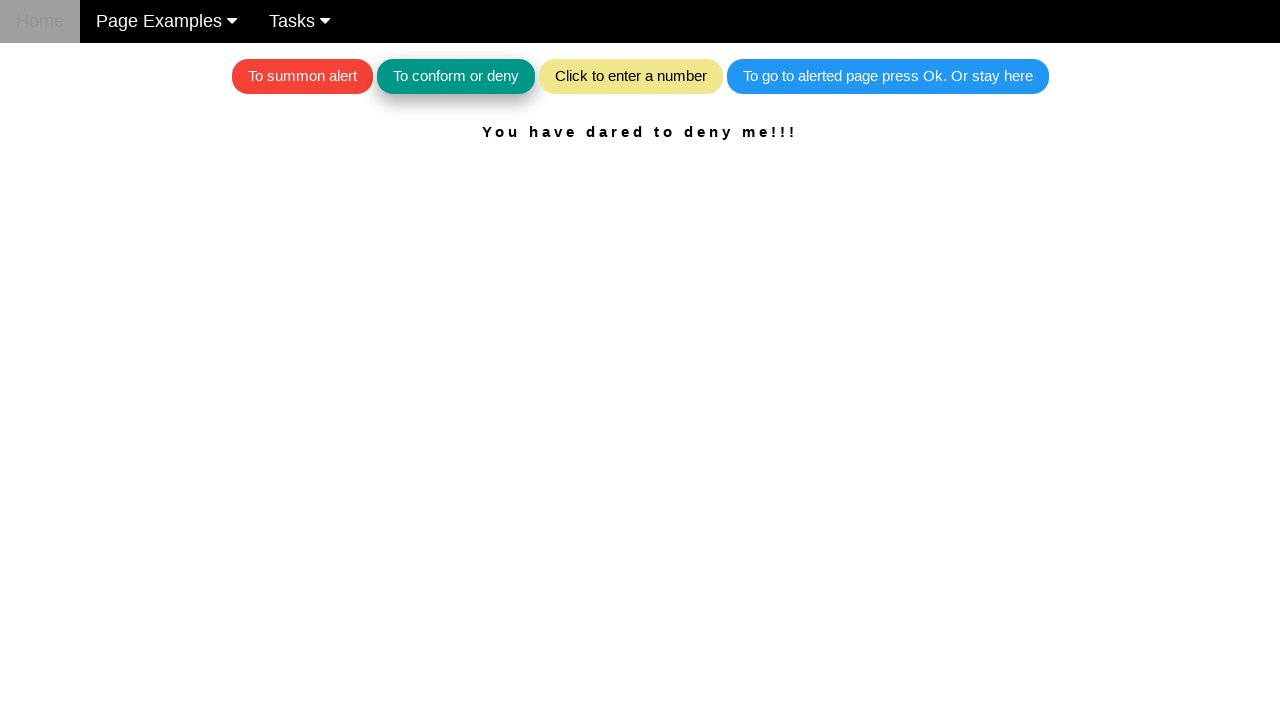

Response text appeared after dismissing confirm dialog
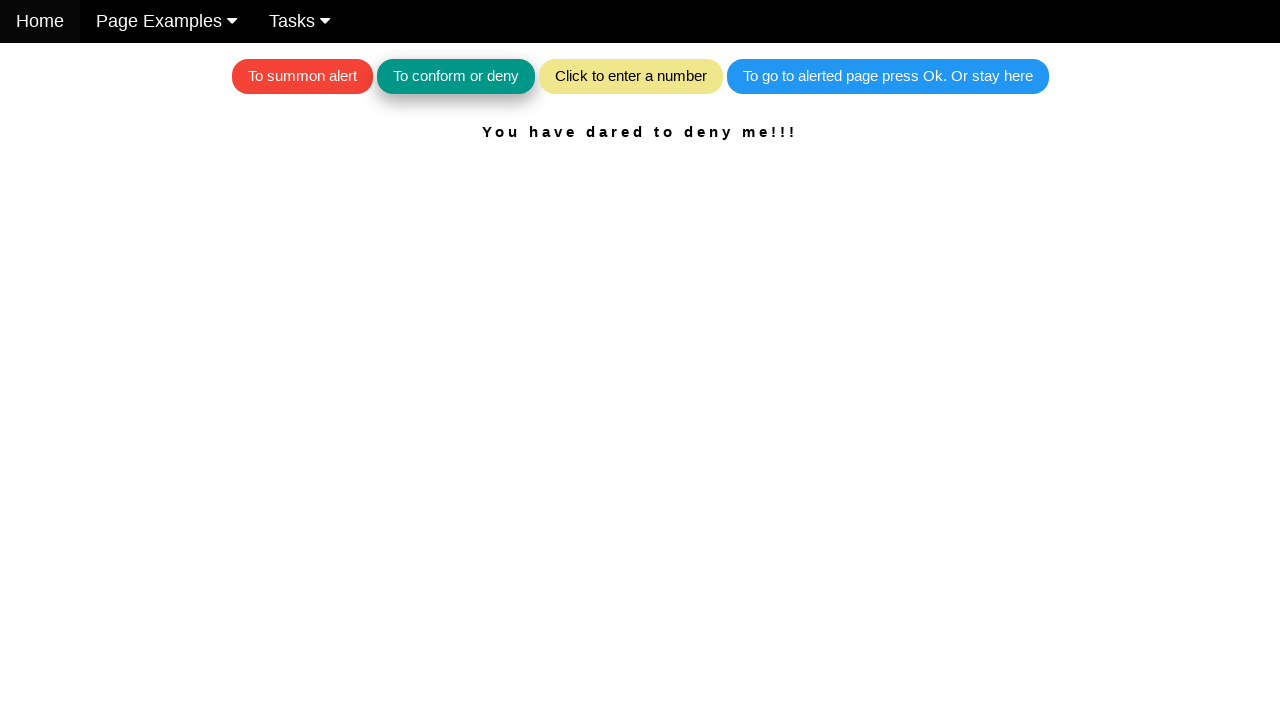

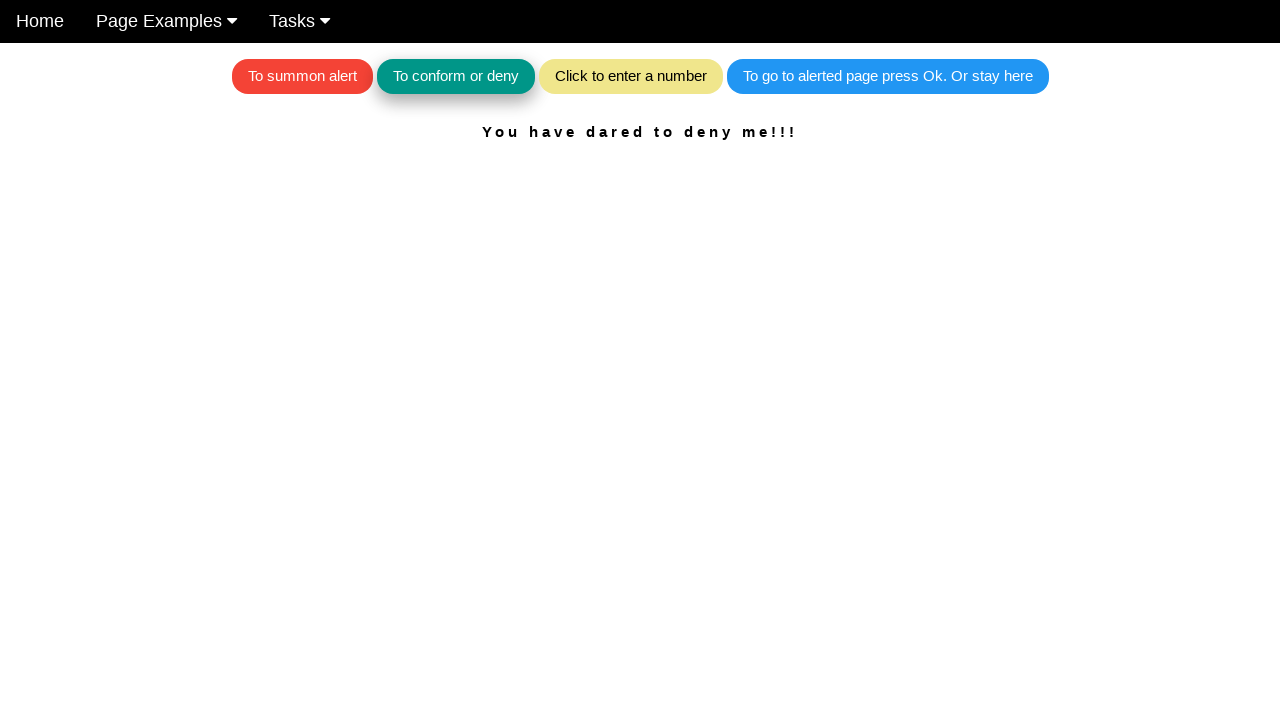